Tests YouTube search functionality by entering a search query and submitting the form

Starting URL: https://www.youtube.com

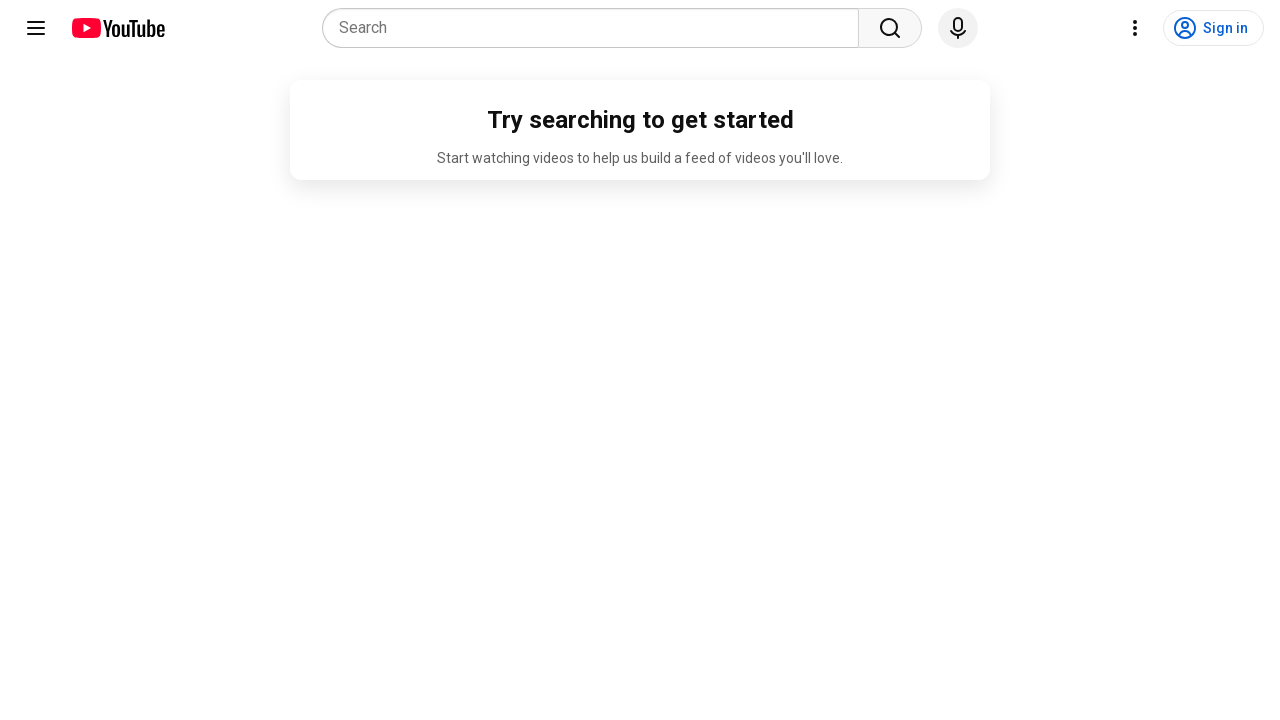

Filled YouTube search box with 'rickrolled' on input[name='search_query']
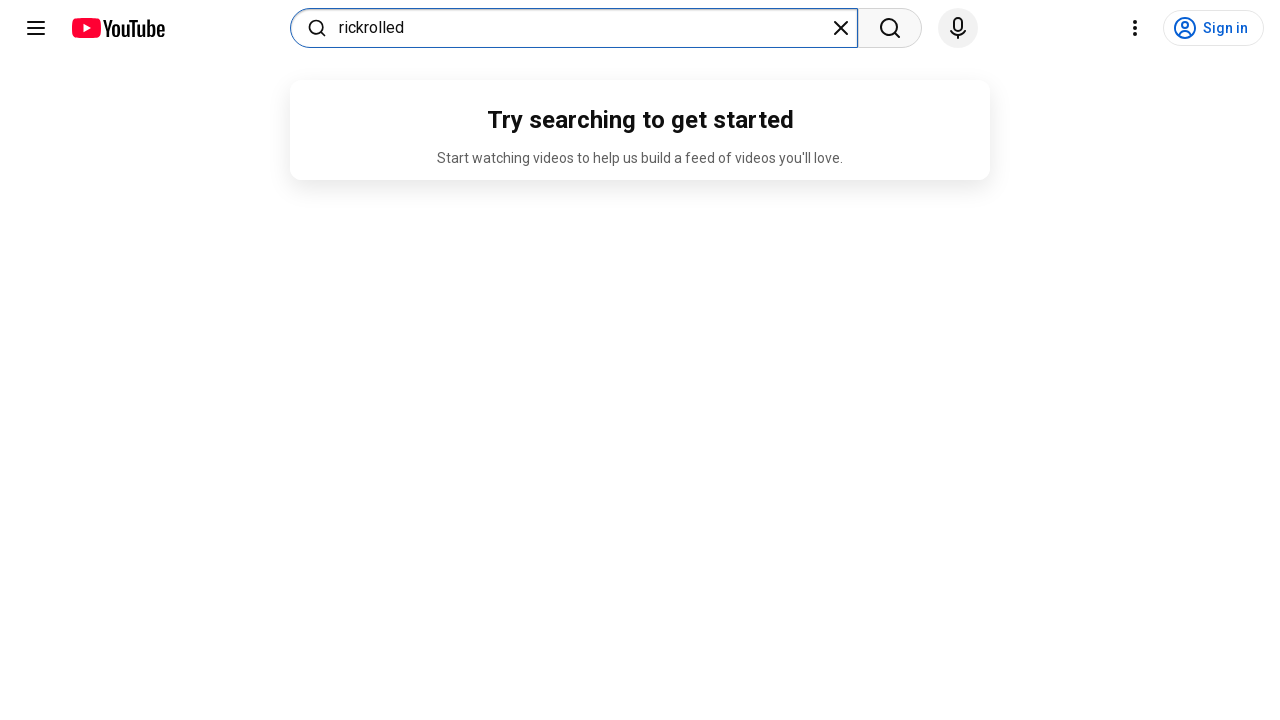

Pressed Enter to submit search form on input[name='search_query']
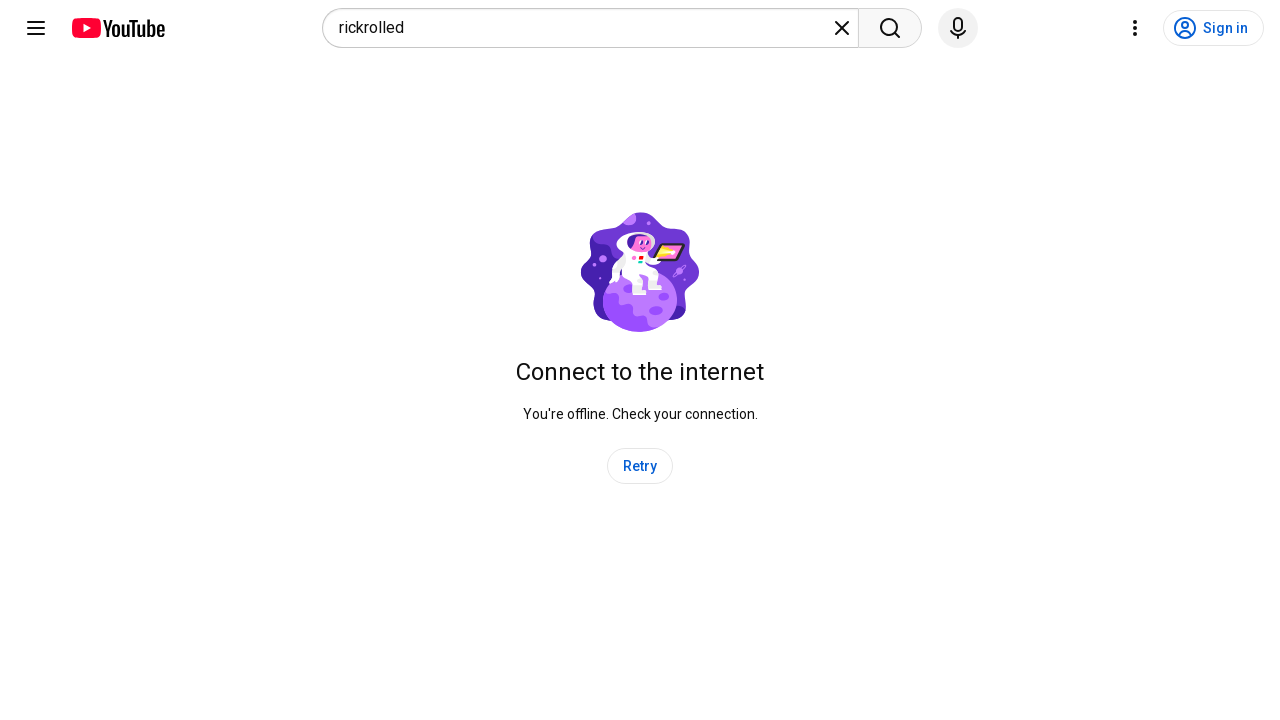

Search results loaded successfully
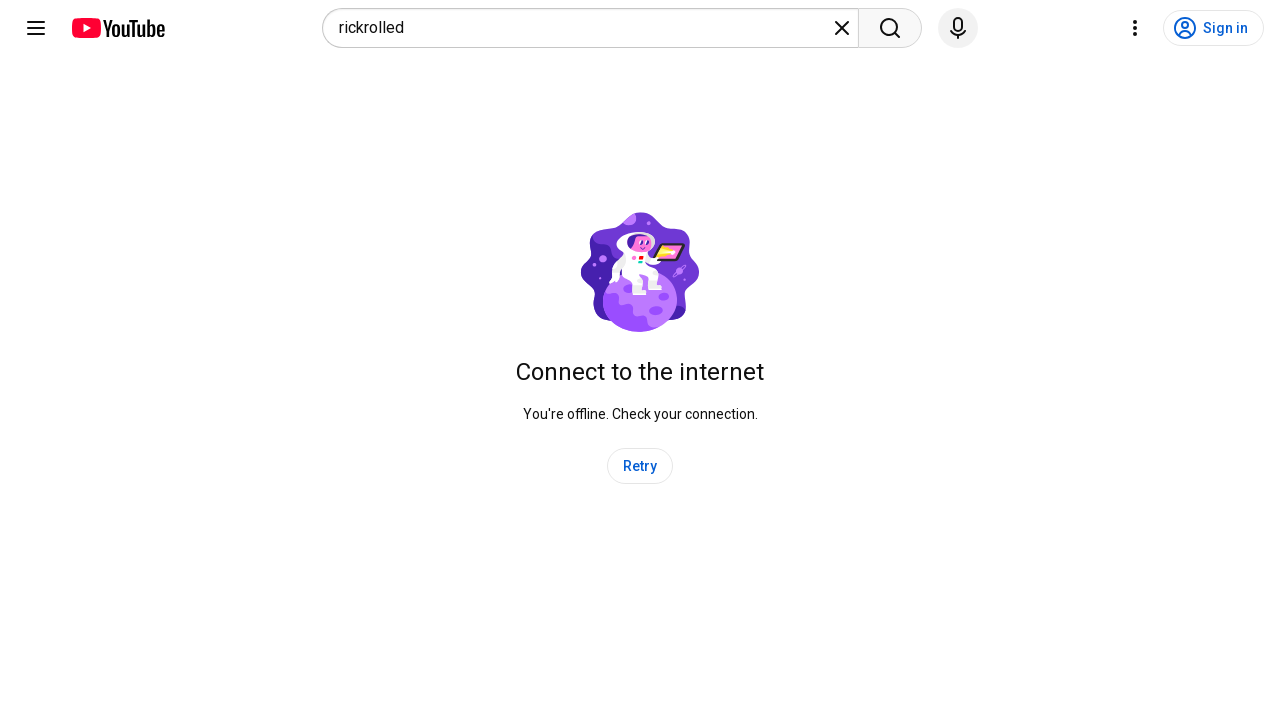

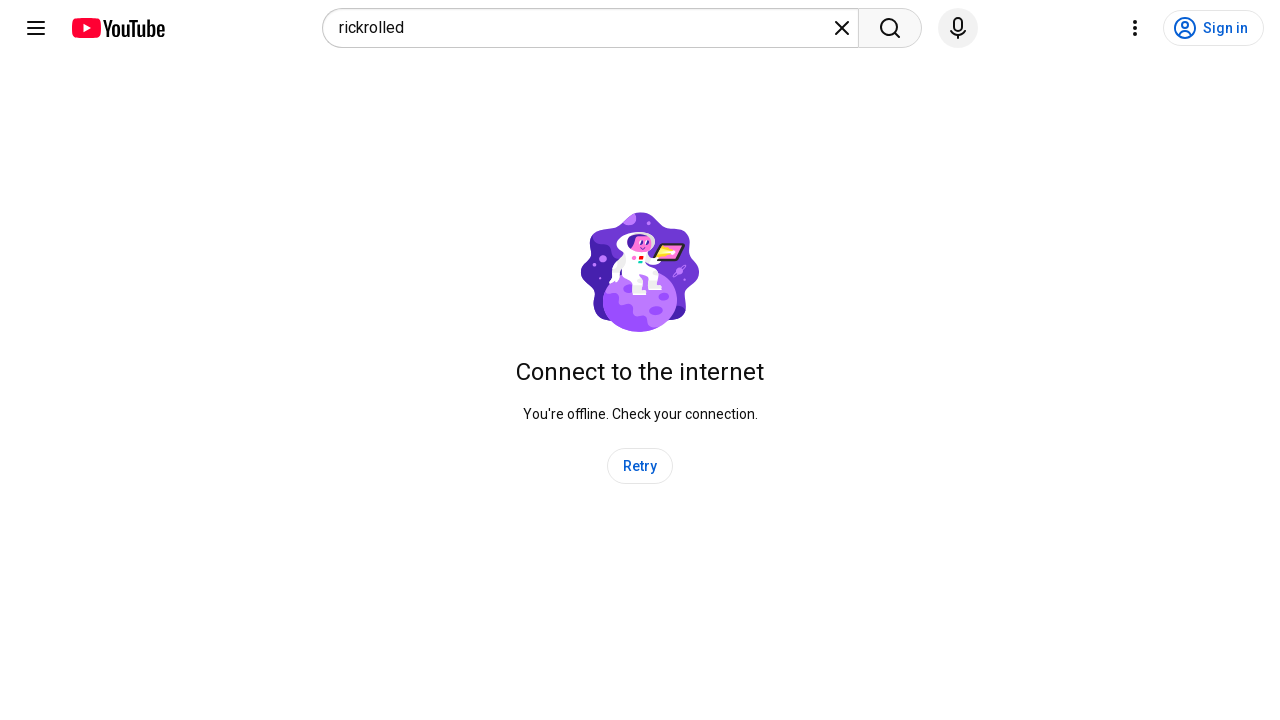